Tests the Python.org website by navigating to the Downloads section and performing a search for "python 3.11"

Starting URL: https://www.python.org

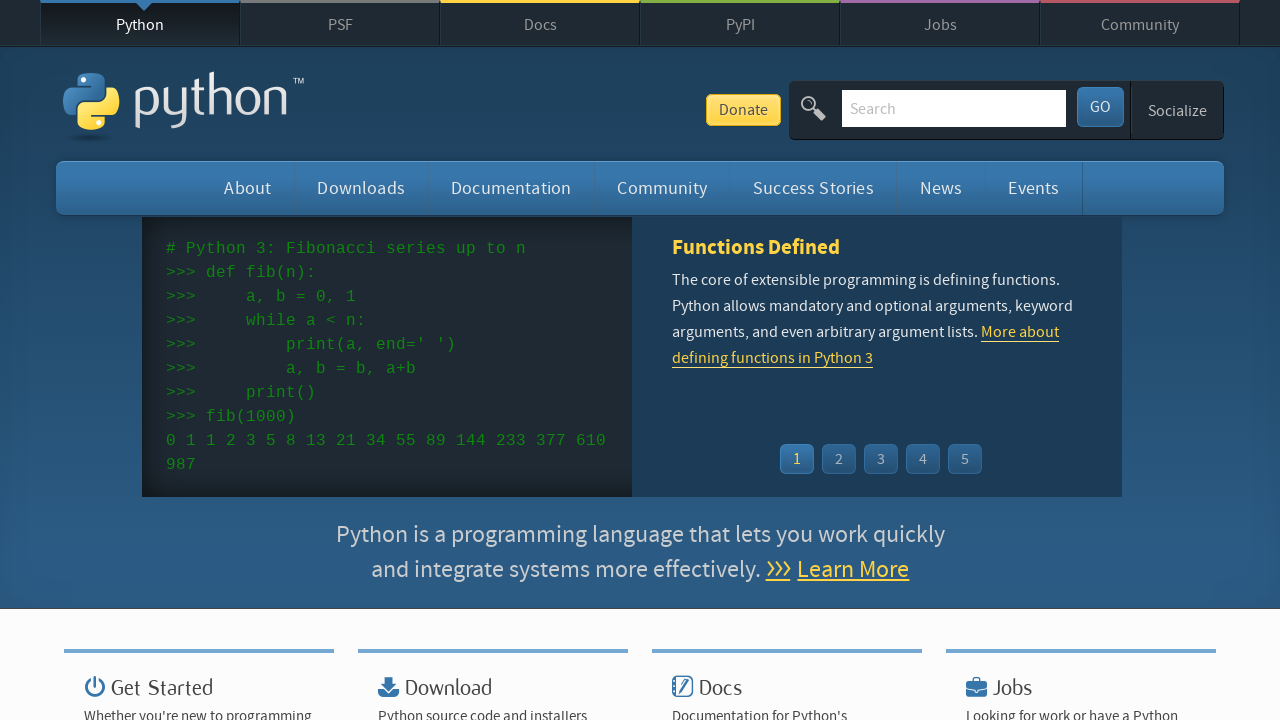

Clicked on Downloads link at (361, 188) on text=Downloads
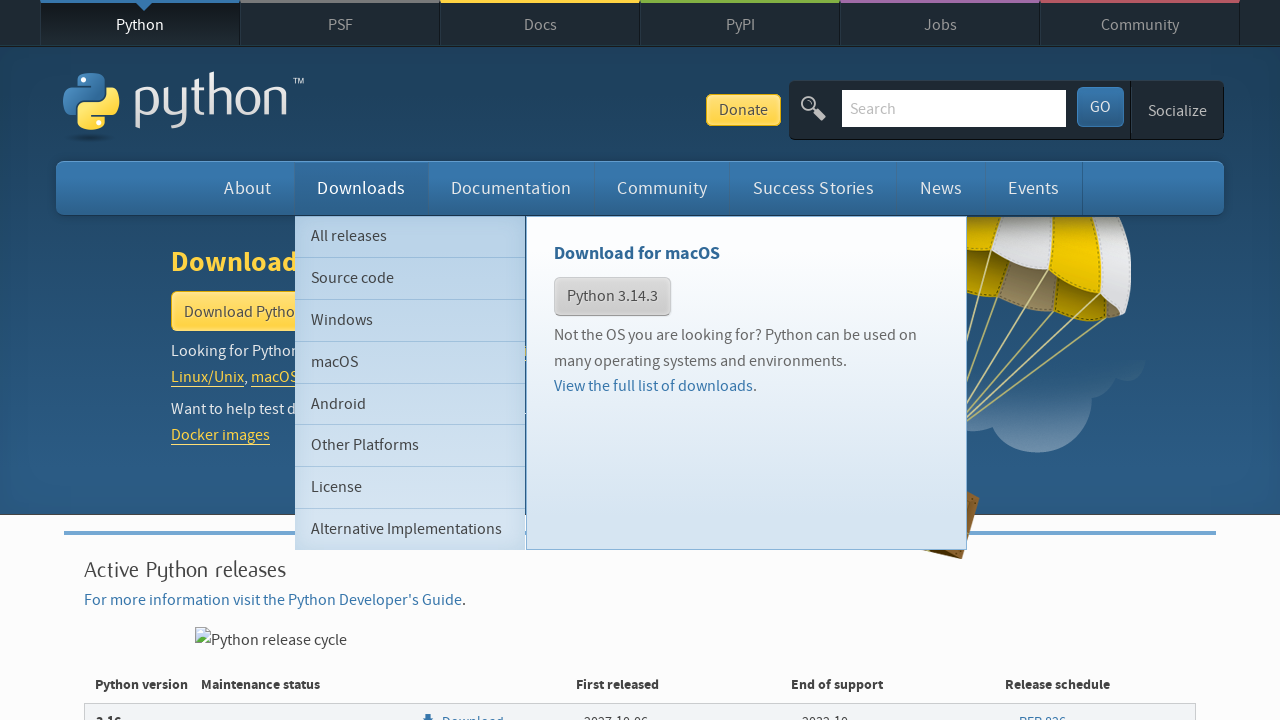

Filled search field with 'python 3.11' on #id-search-field
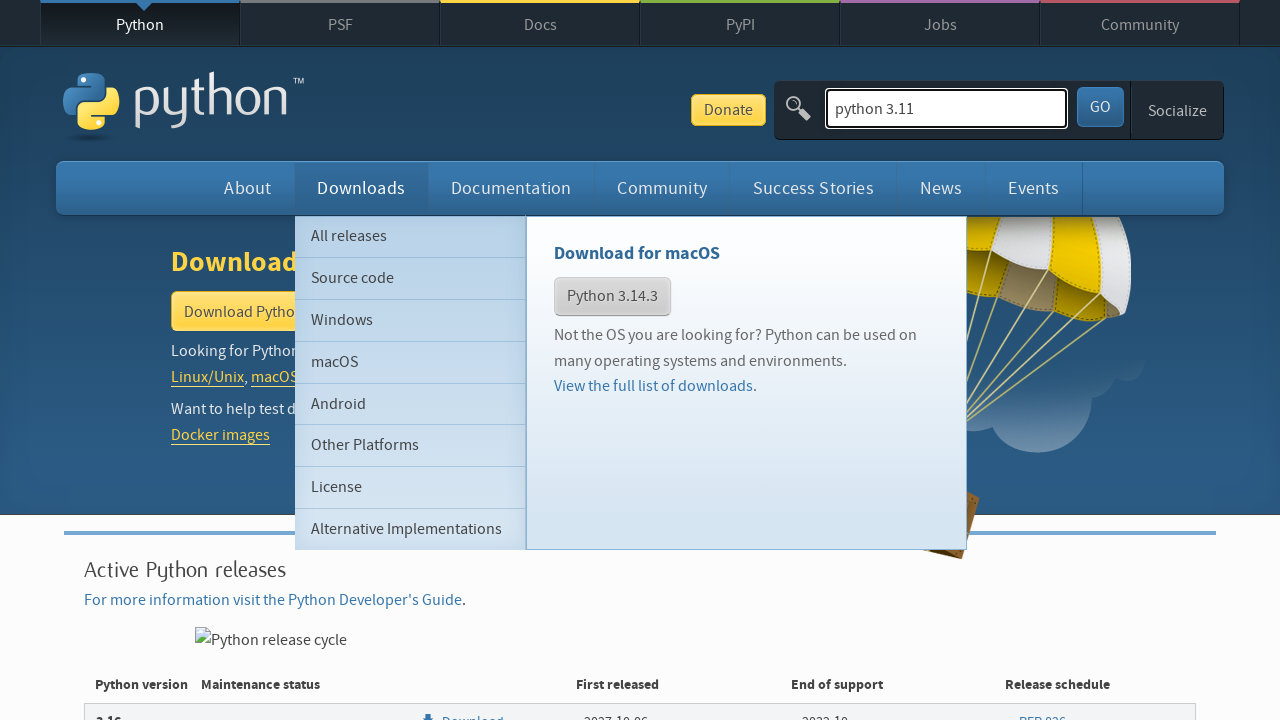

Clicked search submit button at (1100, 107) on #submit
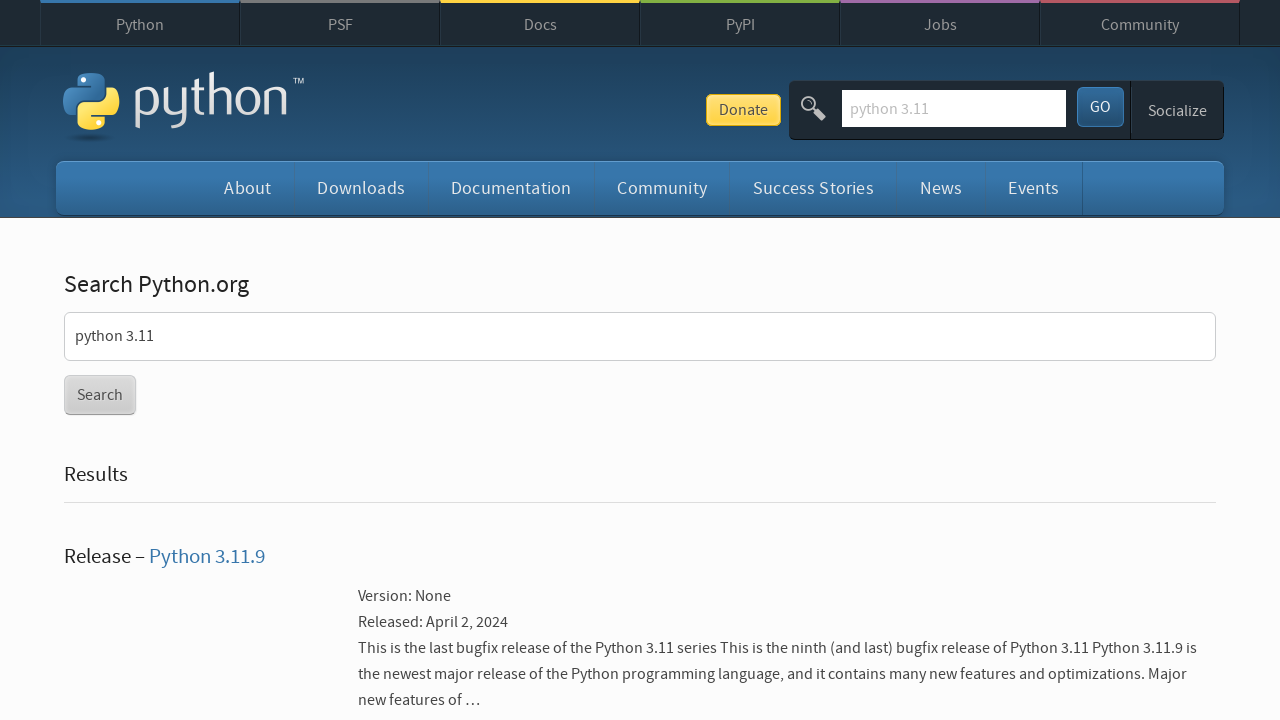

Search results loaded (network idle)
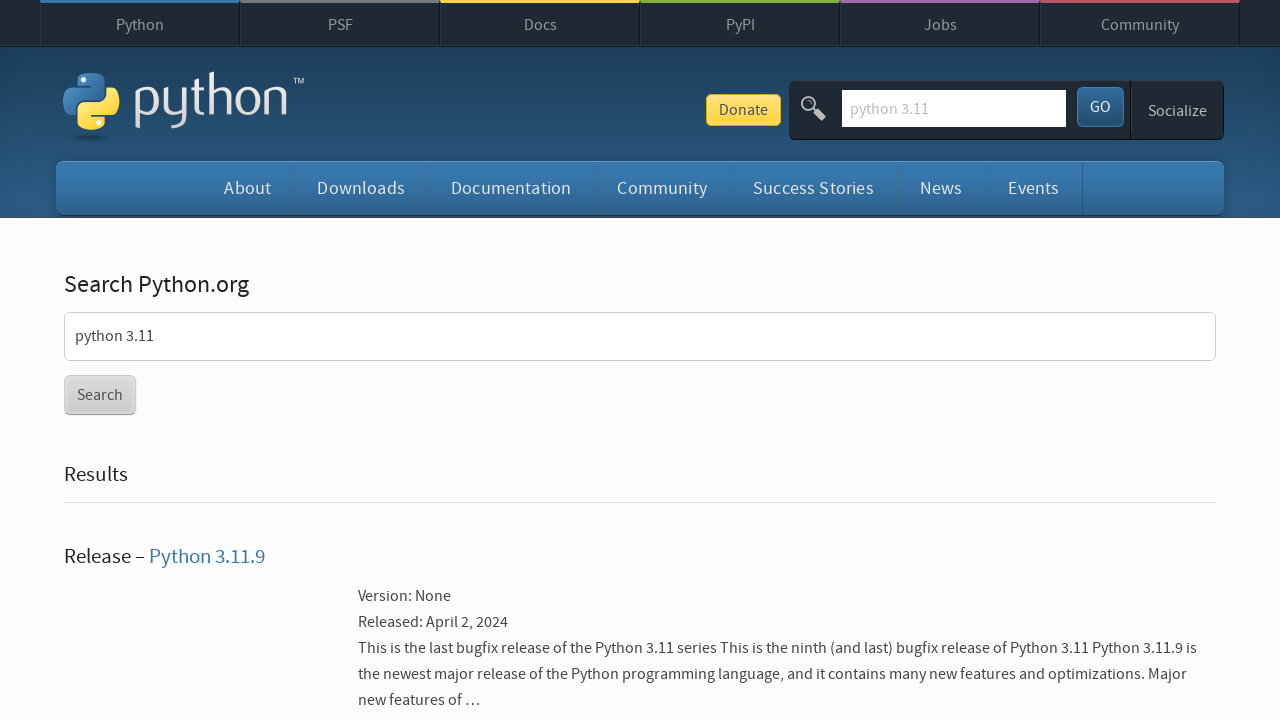

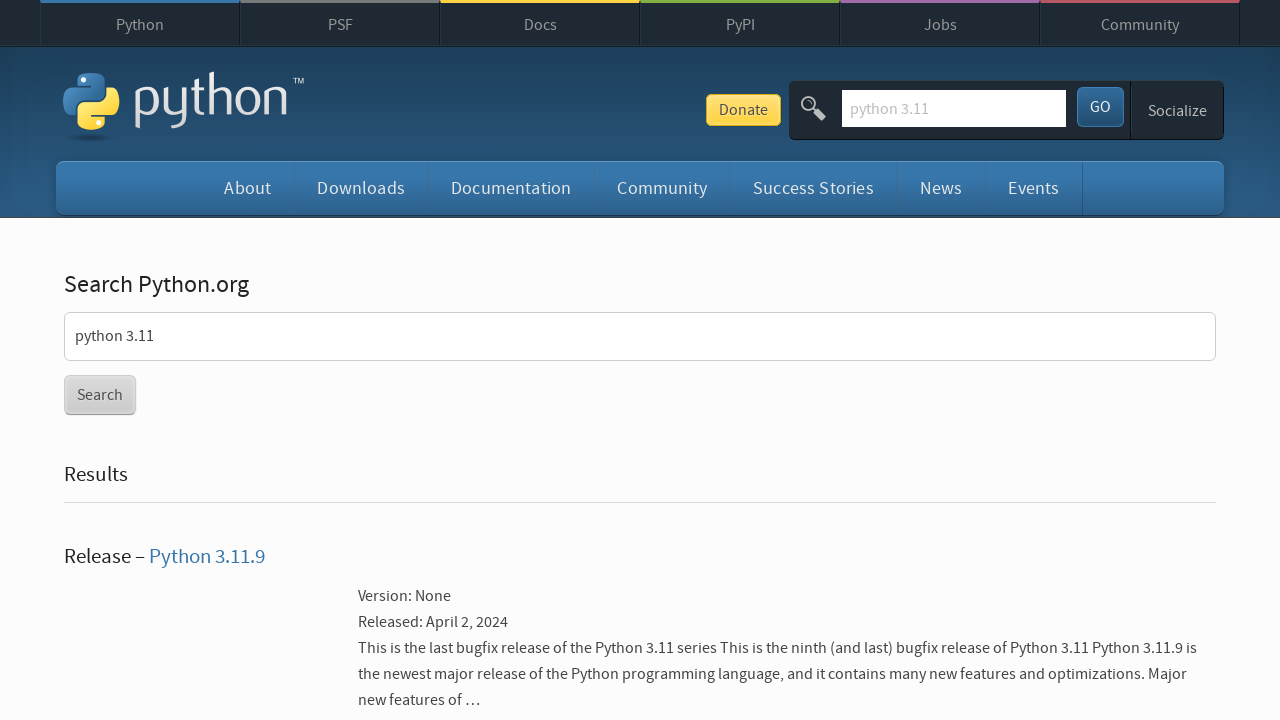